Tests that a todo item is removed when edited to an empty string

Starting URL: https://demo.playwright.dev/todomvc

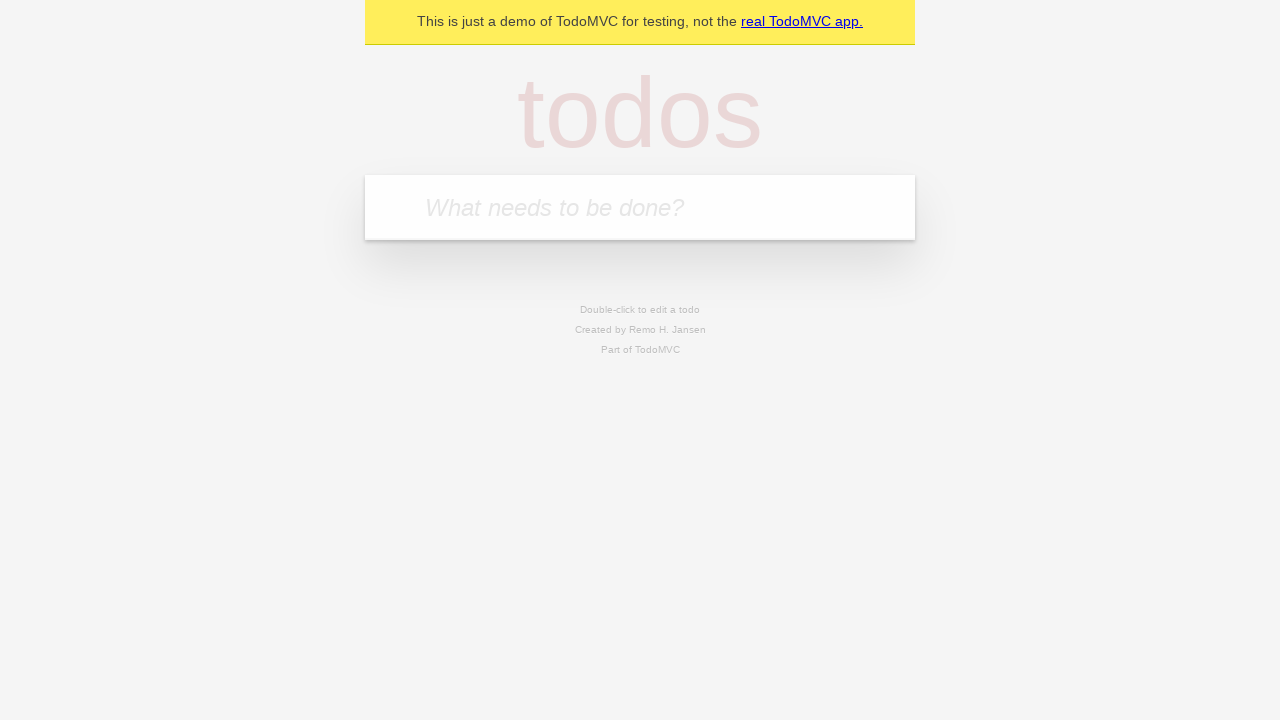

Filled todo input with 'buy some cheese' on internal:attr=[placeholder="What needs to be done?"i]
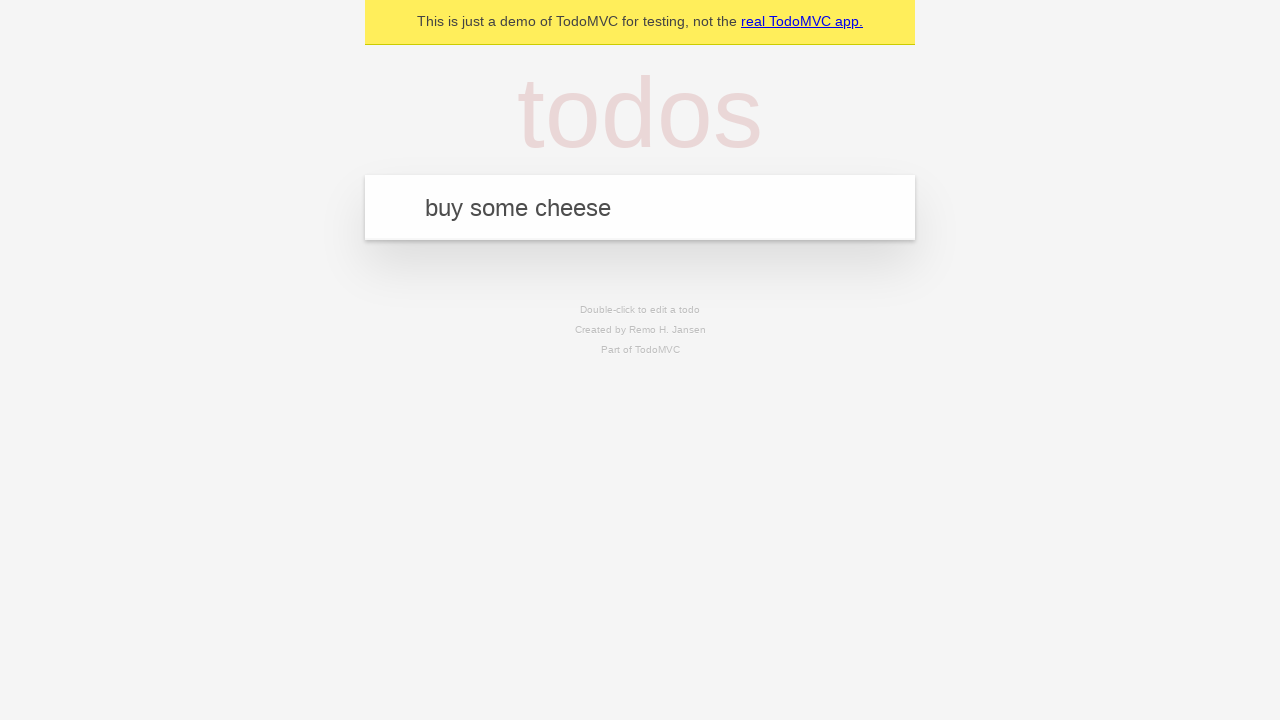

Pressed Enter to create todo 'buy some cheese' on internal:attr=[placeholder="What needs to be done?"i]
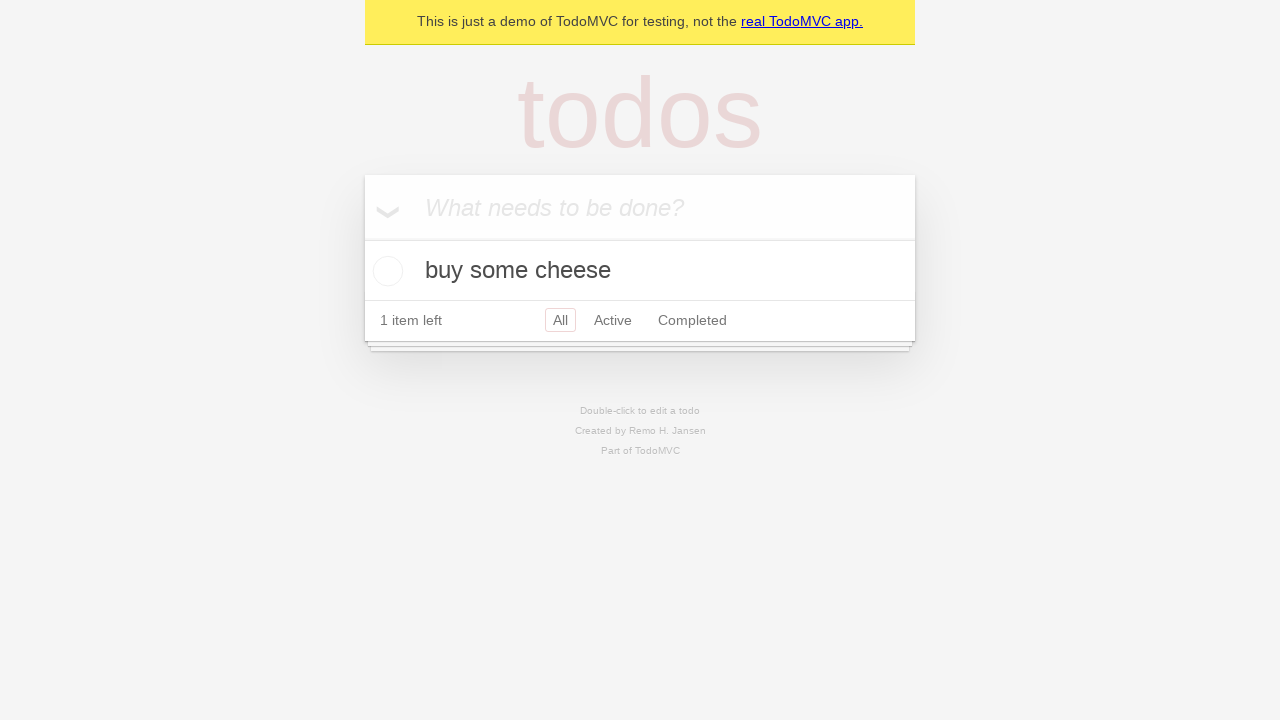

Filled todo input with 'feed the cat' on internal:attr=[placeholder="What needs to be done?"i]
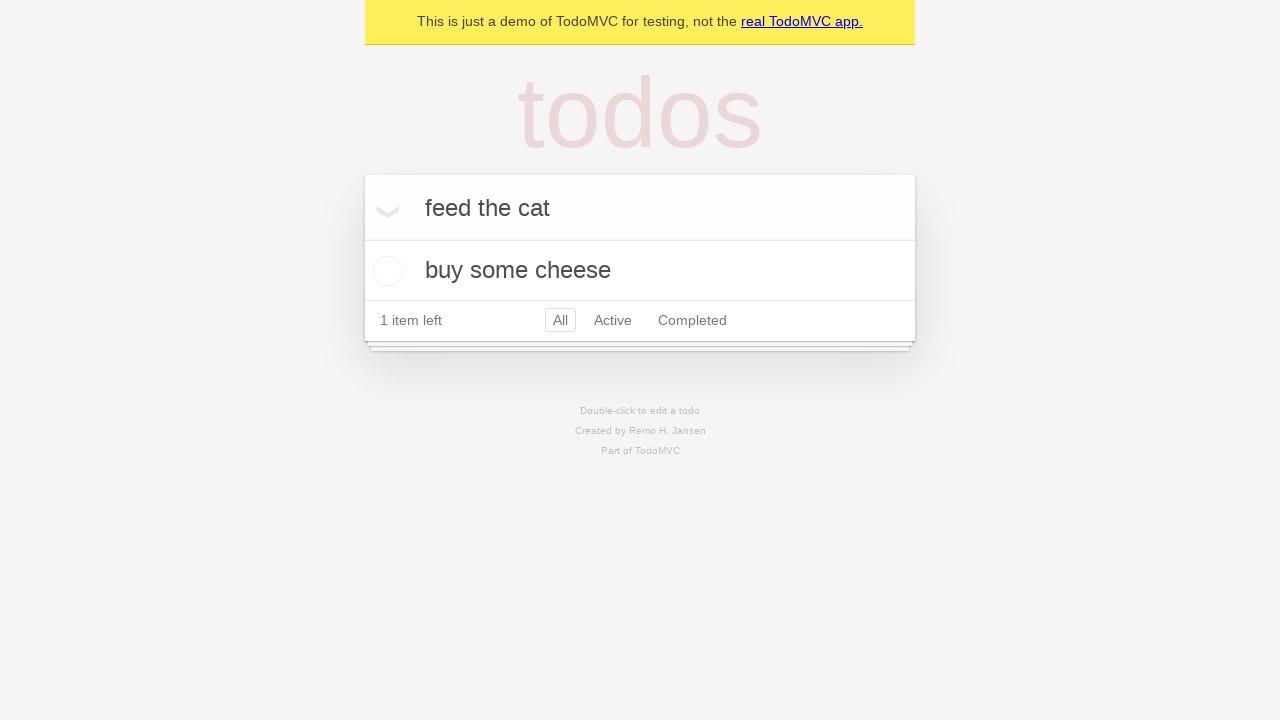

Pressed Enter to create todo 'feed the cat' on internal:attr=[placeholder="What needs to be done?"i]
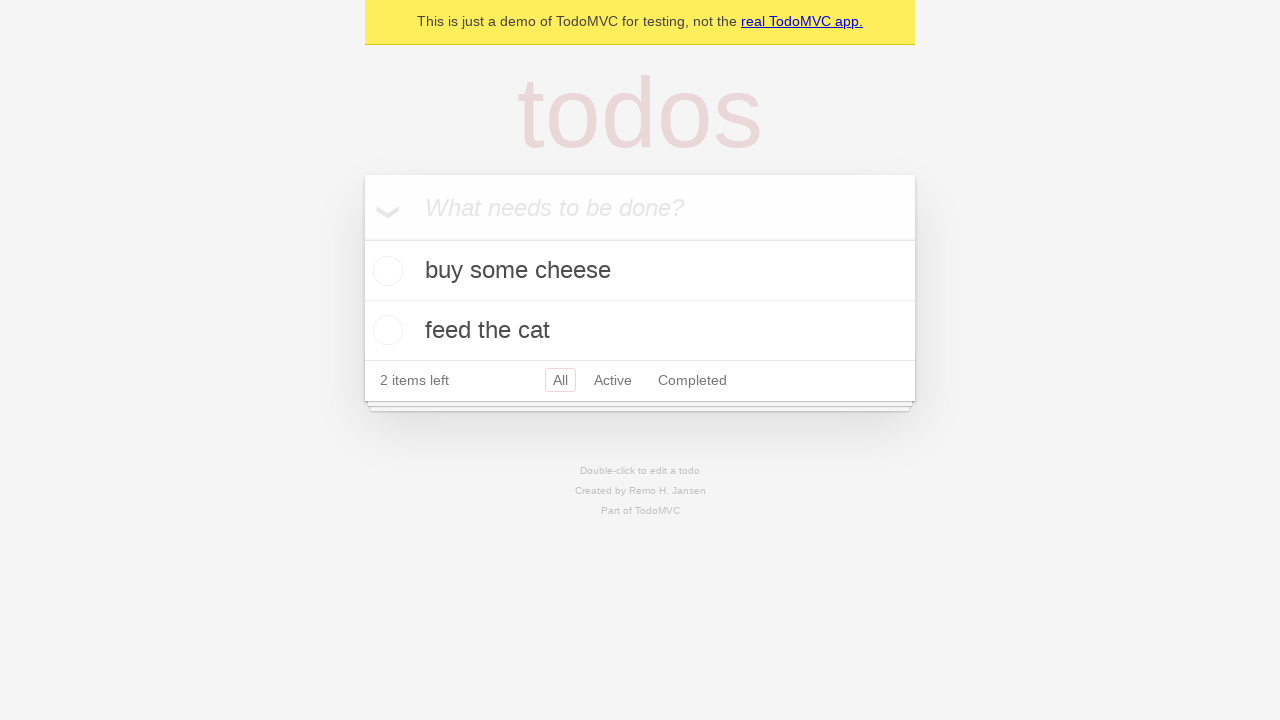

Filled todo input with 'book a doctors appointment' on internal:attr=[placeholder="What needs to be done?"i]
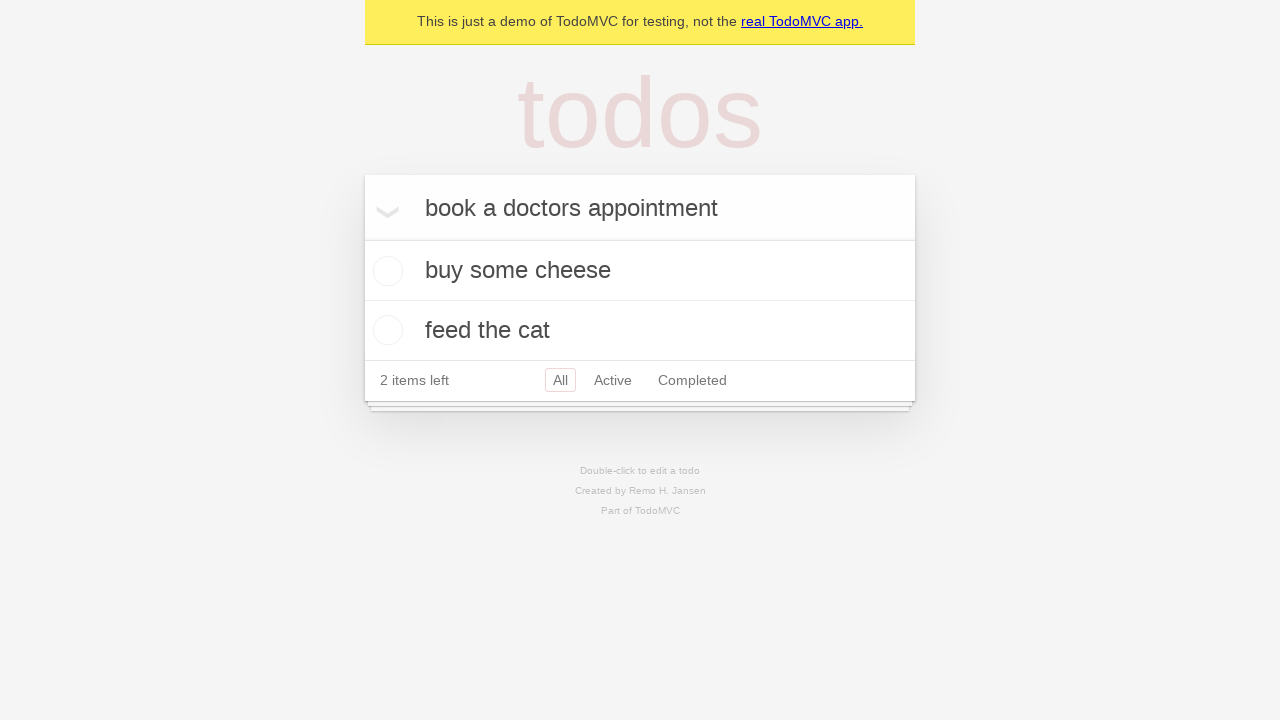

Pressed Enter to create todo 'book a doctors appointment' on internal:attr=[placeholder="What needs to be done?"i]
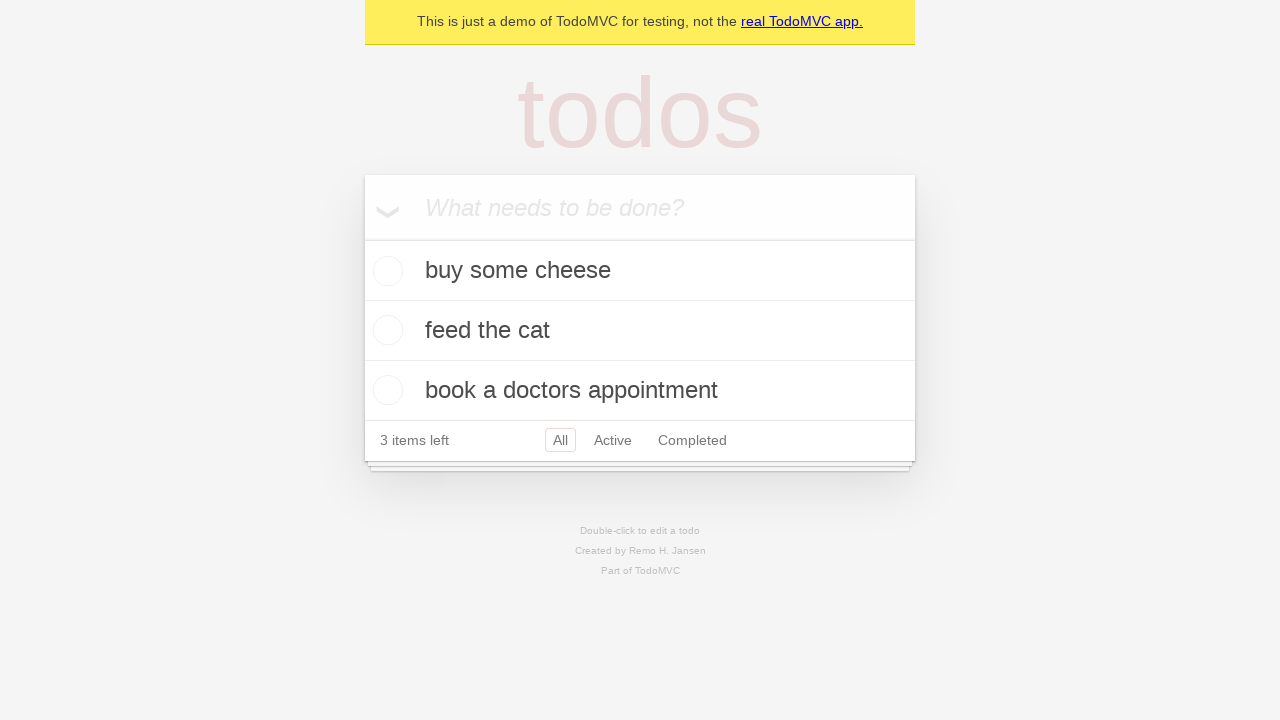

Double-clicked second todo item to enter edit mode at (640, 331) on internal:testid=[data-testid="todo-item"s] >> nth=1
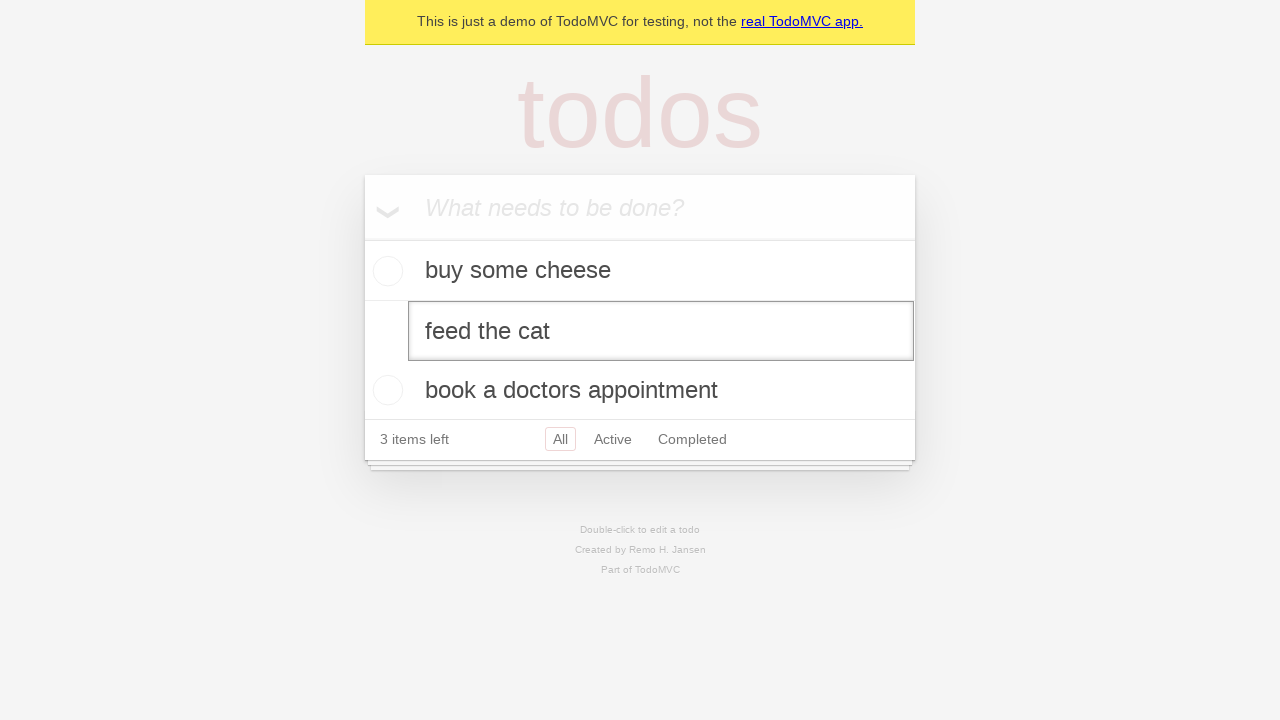

Cleared the todo text by filling with empty string on internal:testid=[data-testid="todo-item"s] >> nth=1 >> internal:role=textbox[nam
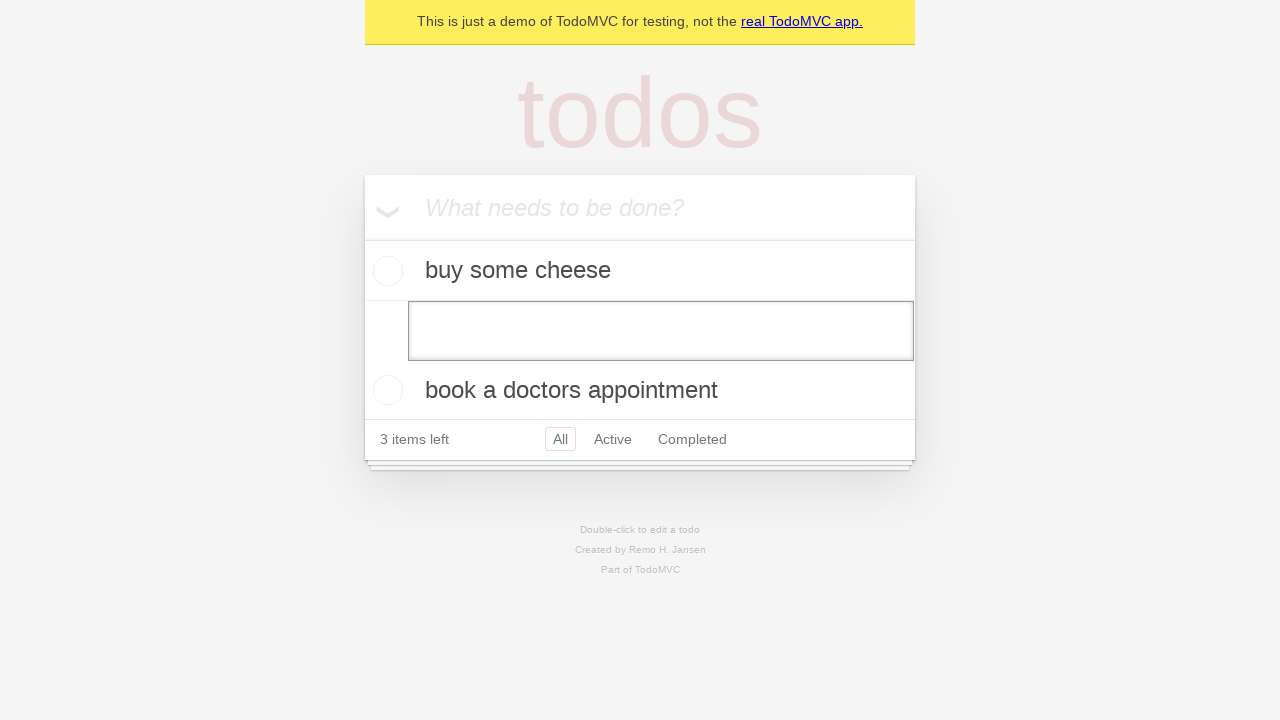

Pressed Enter to confirm empty edit, removing the todo item on internal:testid=[data-testid="todo-item"s] >> nth=1 >> internal:role=textbox[nam
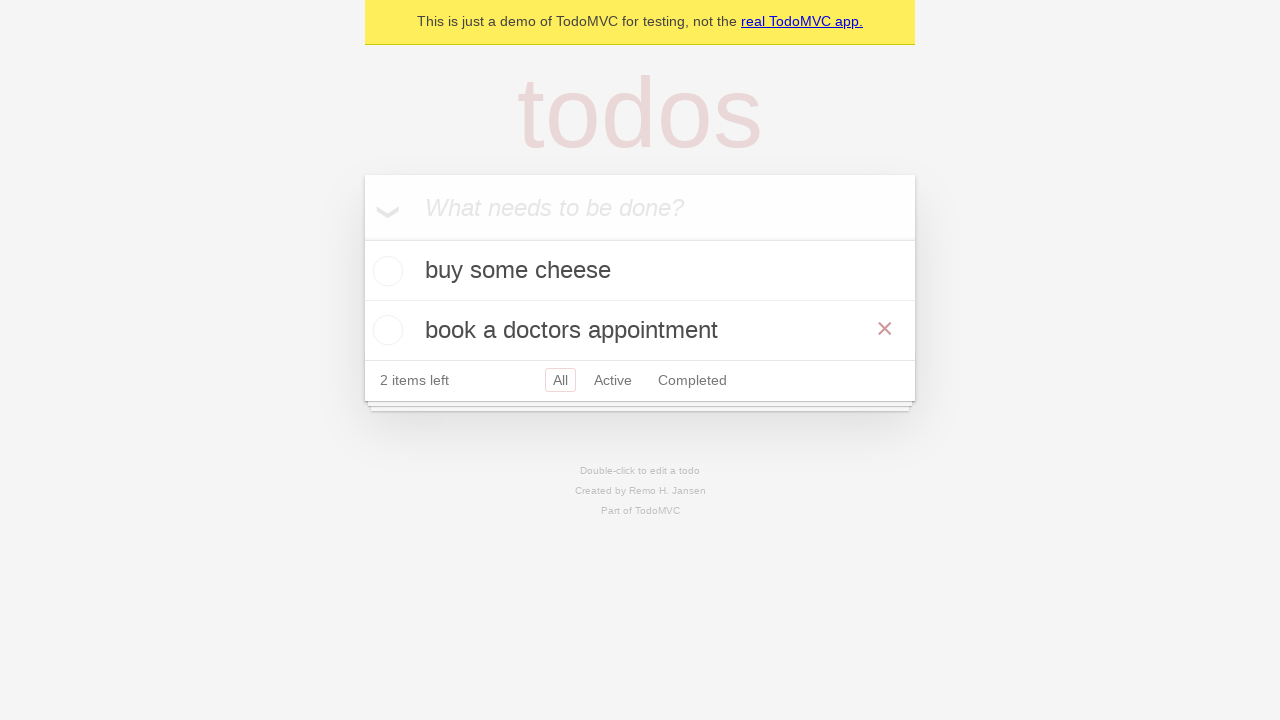

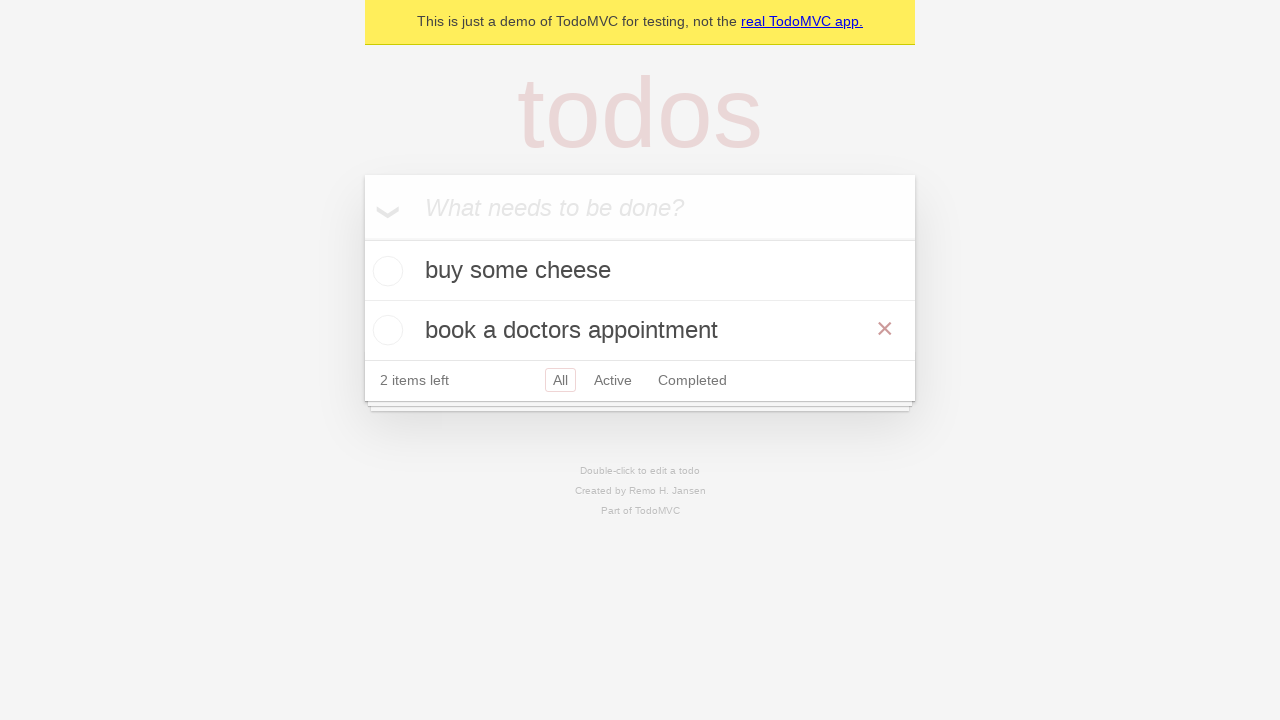